Navigates to a YouTube channel page and clicks on the fifth video in the grid

Starting URL: https://www.youtube.com/c/NikolajMitrofanov

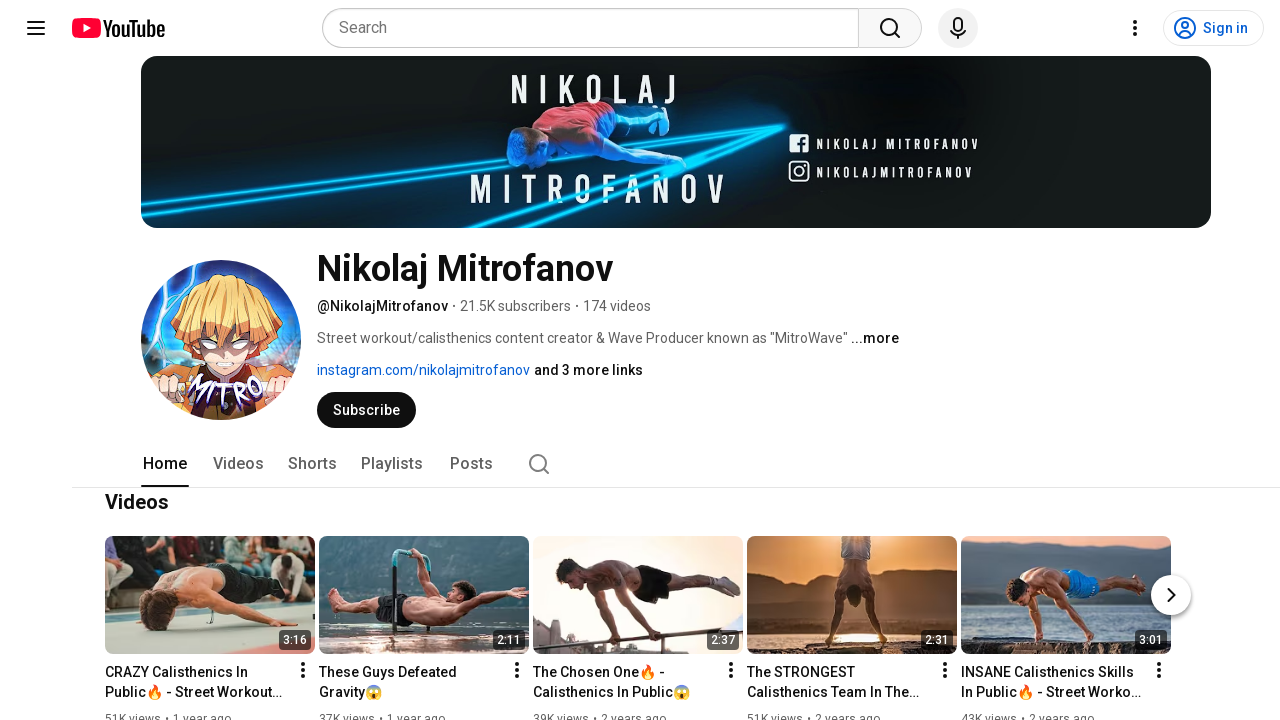

Waited for video grid to load on YouTube channel page
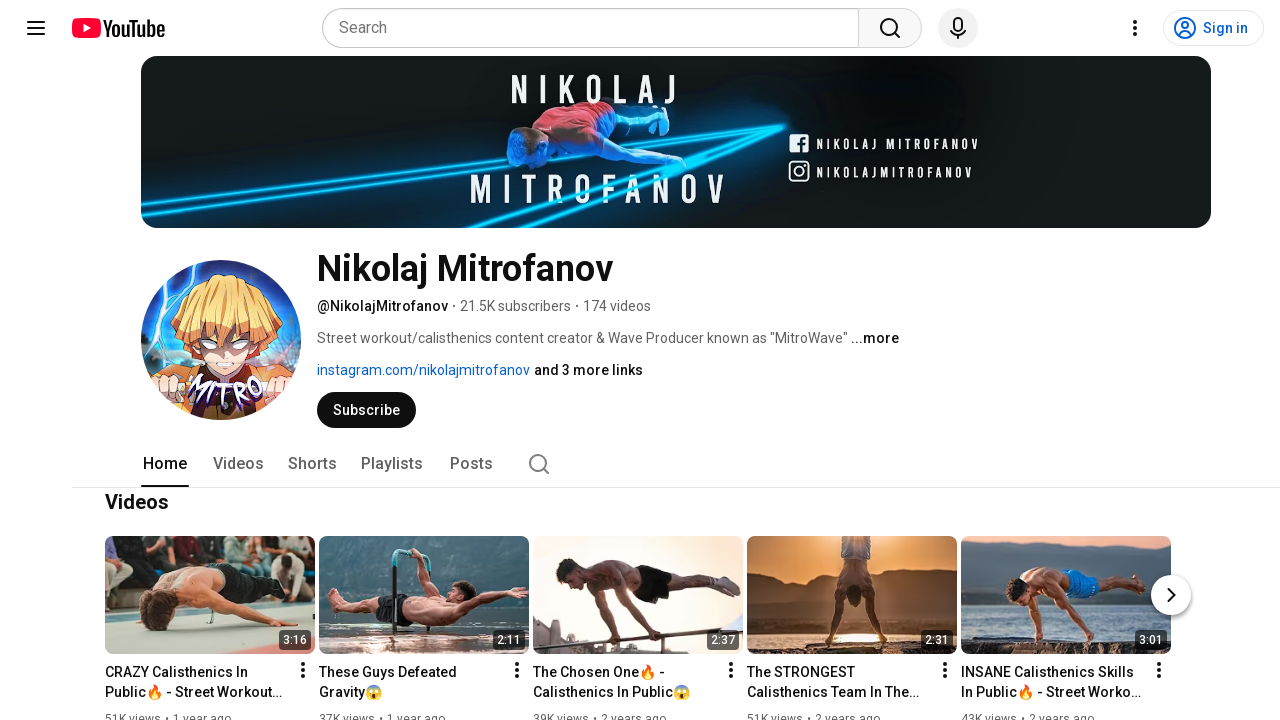

Clicked on the fifth video in the grid at (1068, 624) on #items > ytd-grid-video-renderer:nth-child(5)
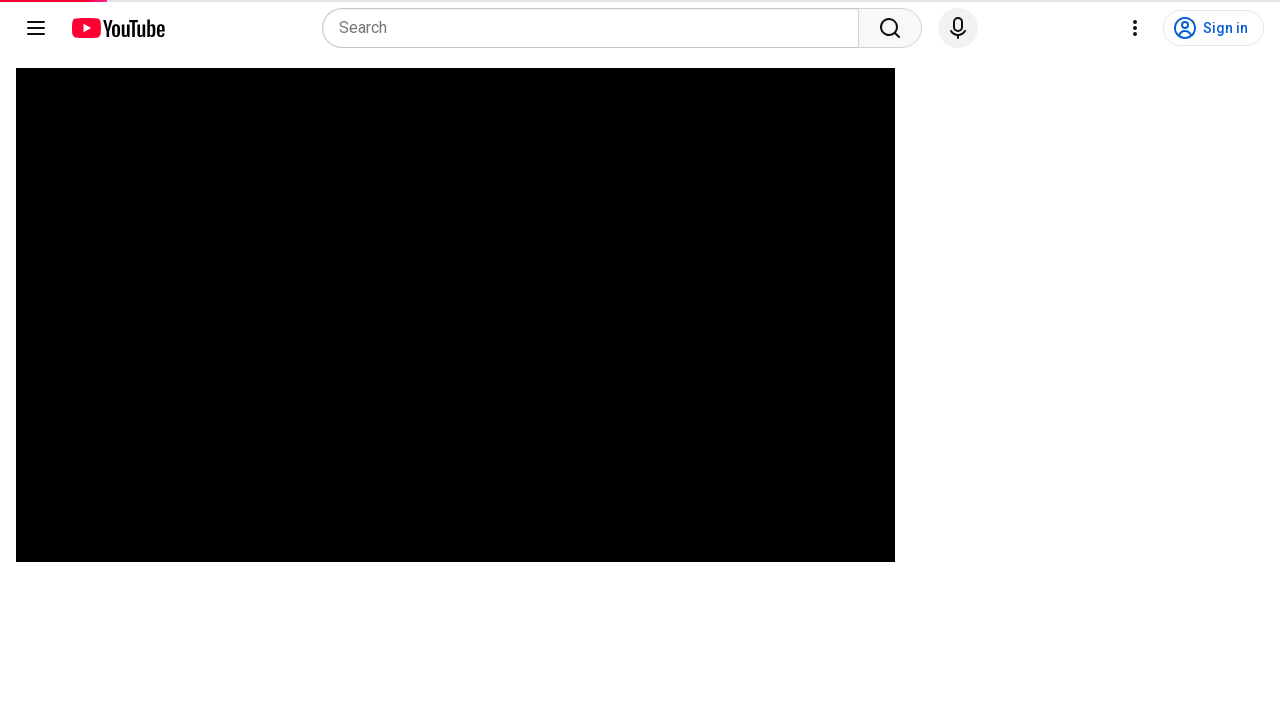

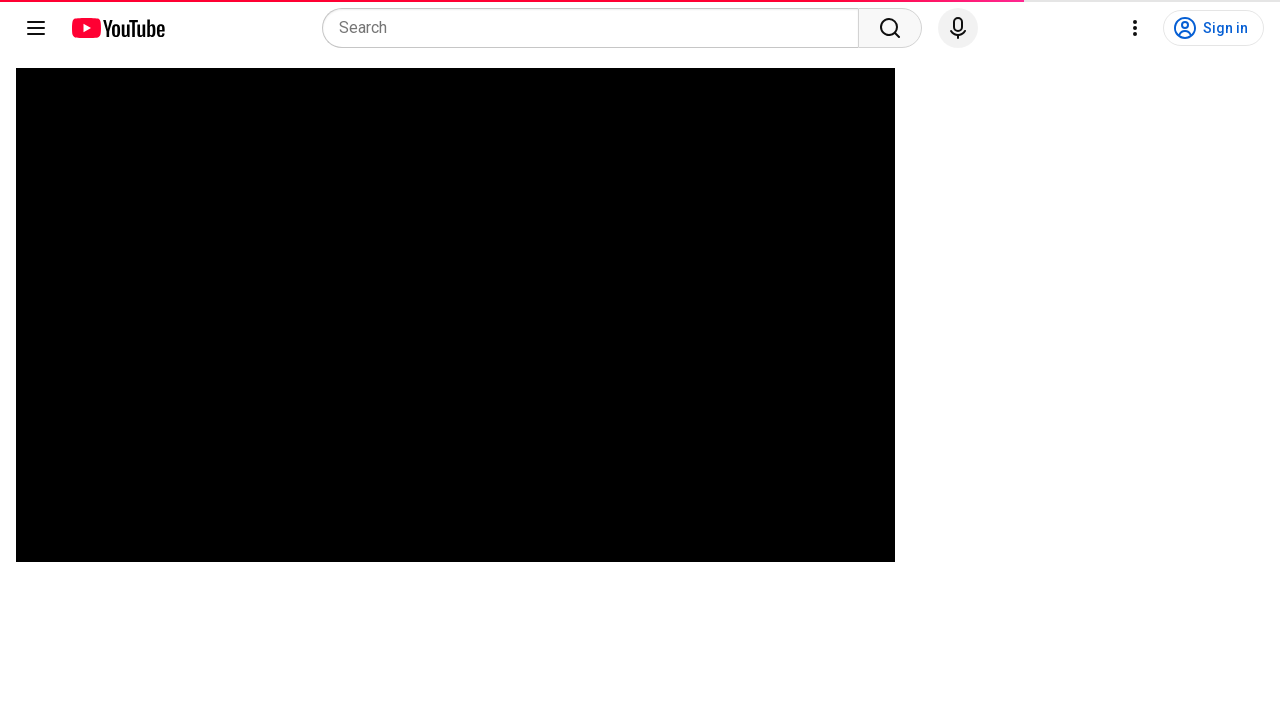